Tests page scrolling functionality by scrolling down the Samsung India homepage multiple times, then scrolling back up.

Starting URL: https://www.samsung.com/in/

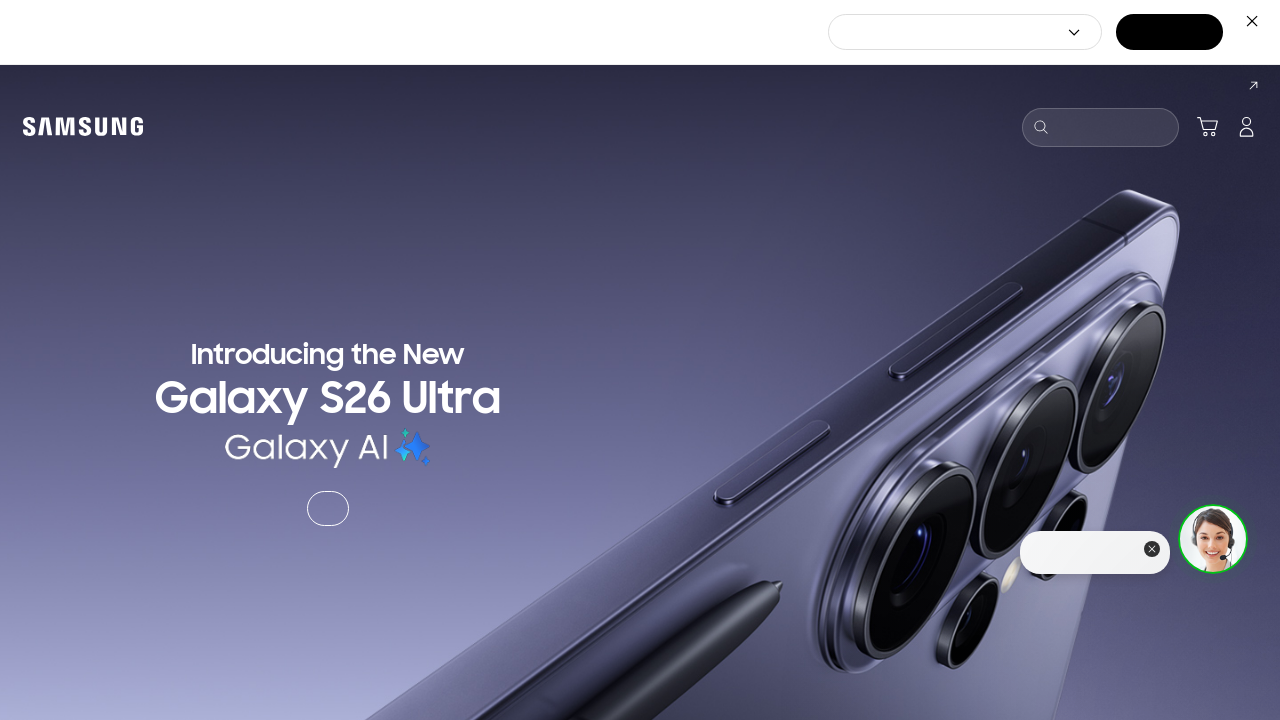

Waited 3 seconds before scrolling
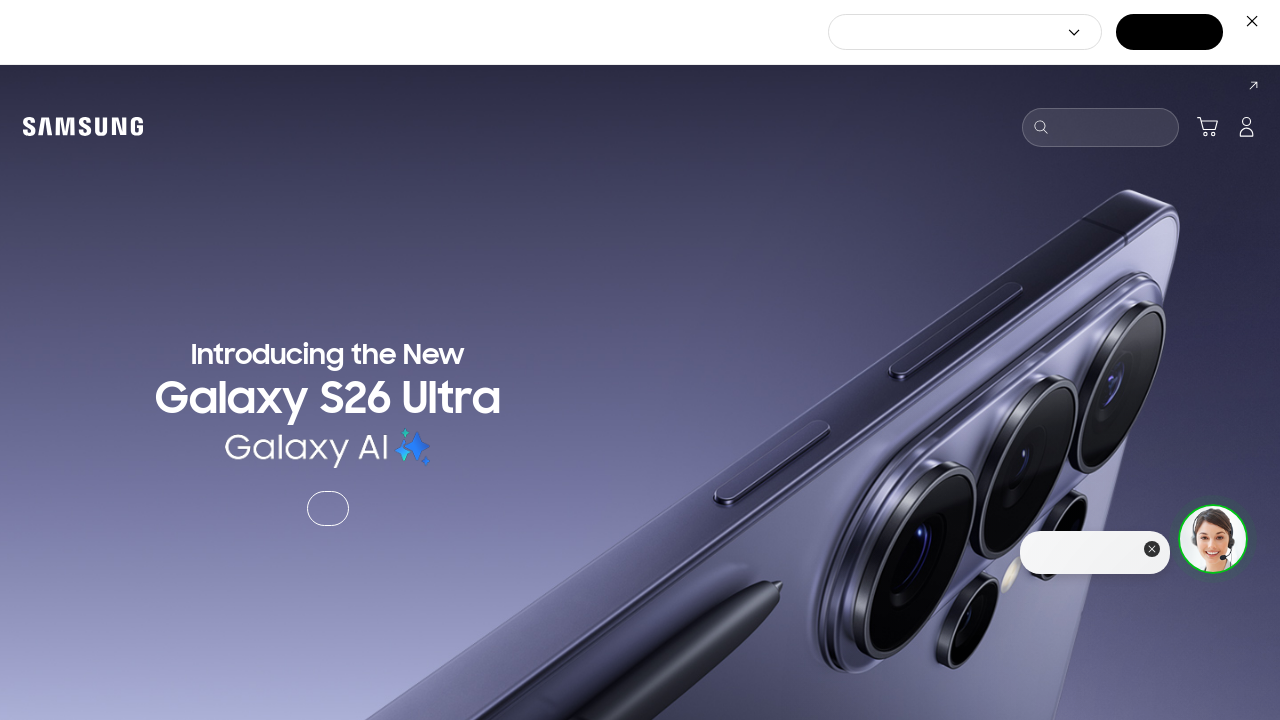

Scrolled down 500 pixels (scroll down iteration 1/4)
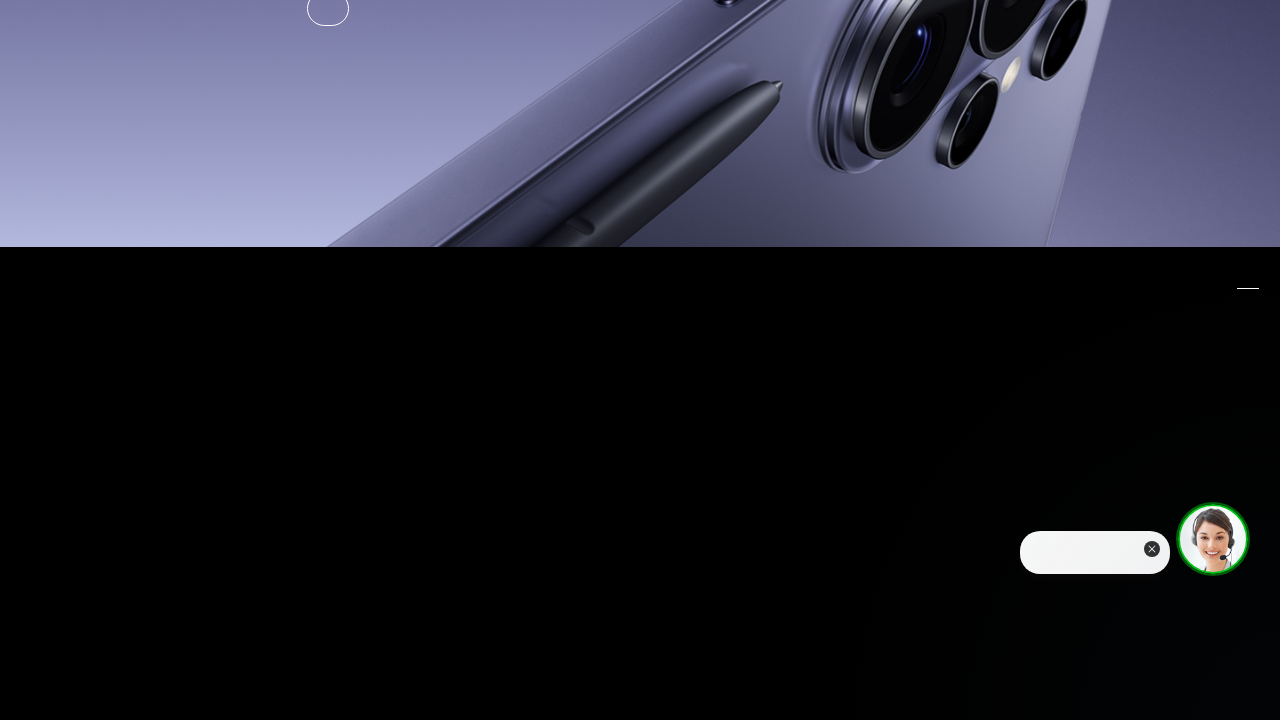

Waited 3 seconds before scrolling
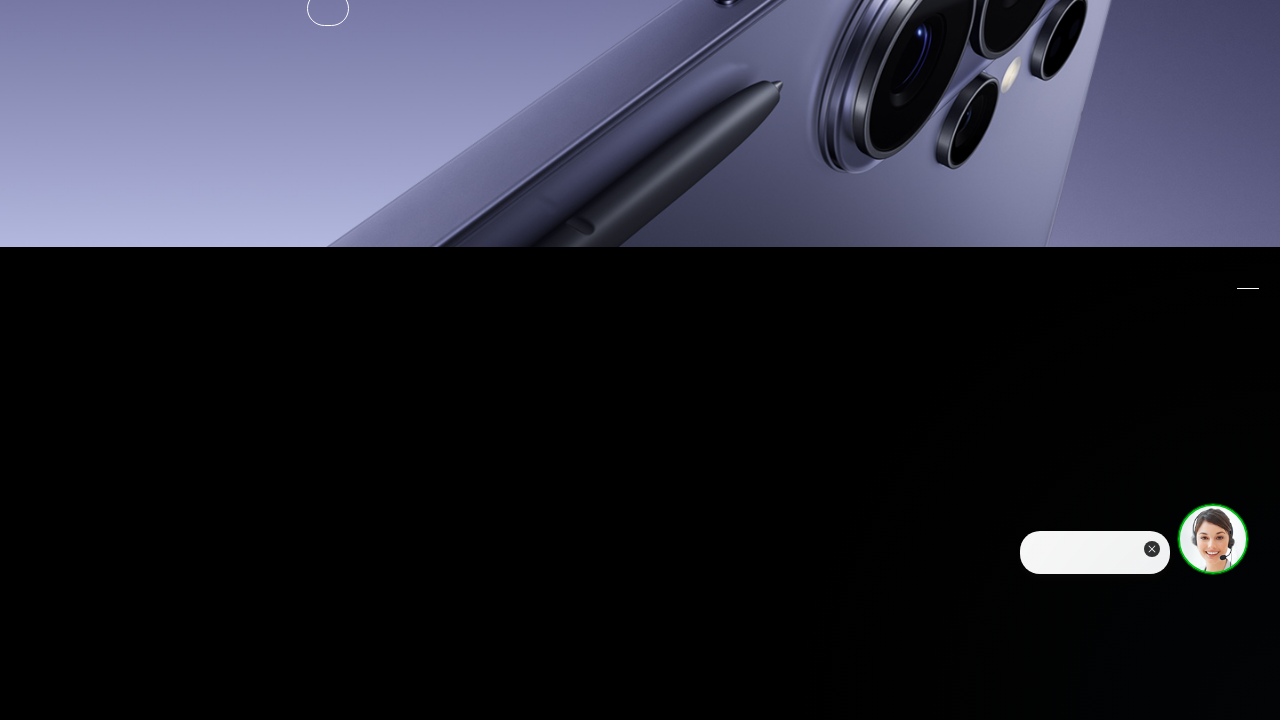

Scrolled down 500 pixels (scroll down iteration 2/4)
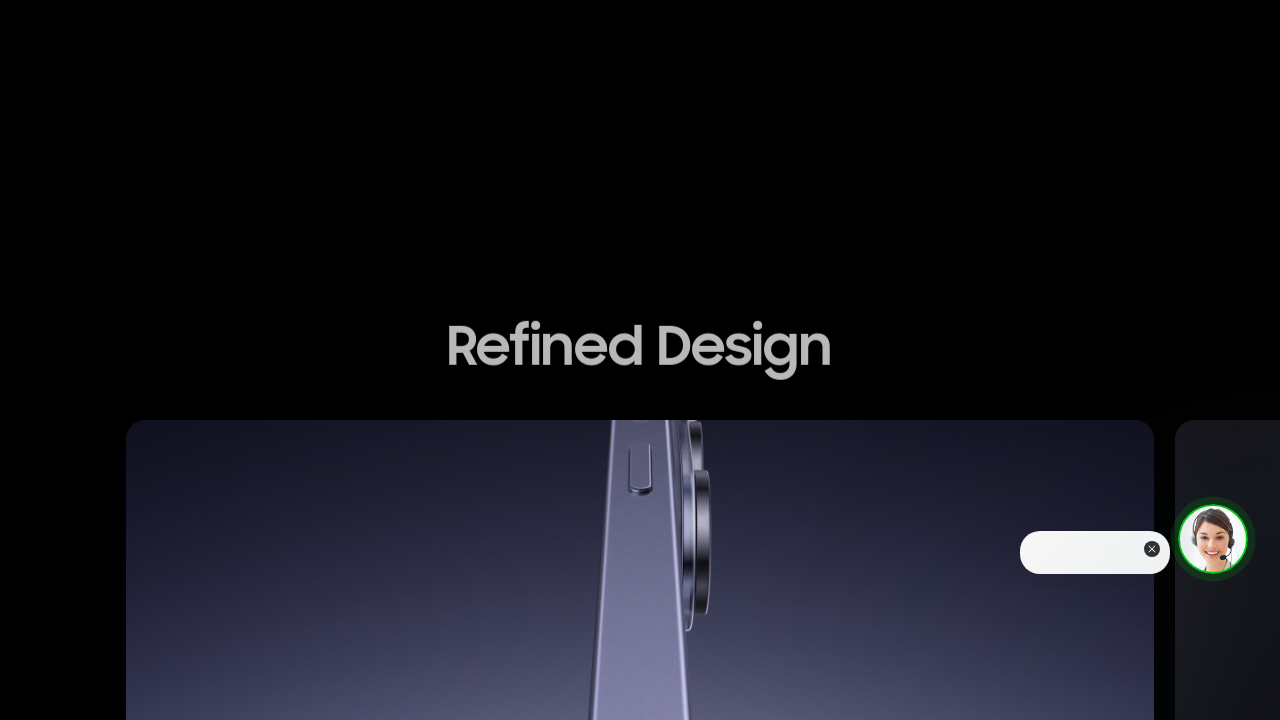

Waited 3 seconds before scrolling
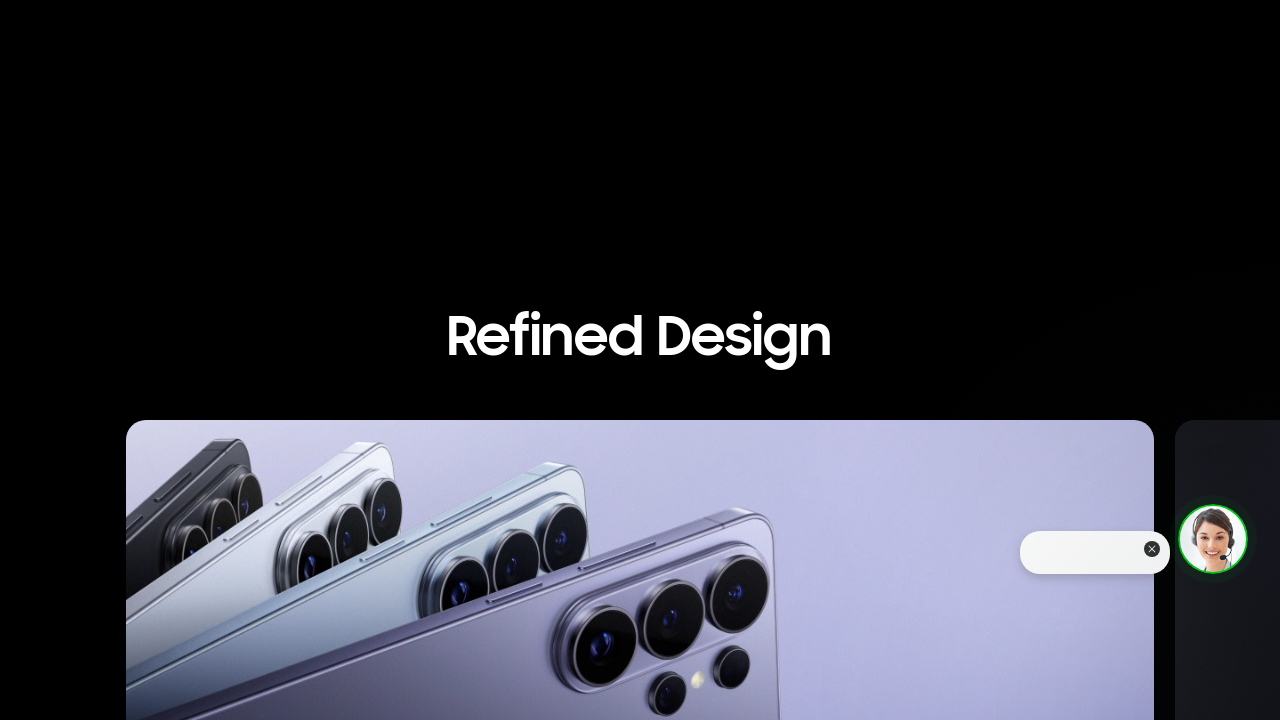

Scrolled down 500 pixels (scroll down iteration 3/4)
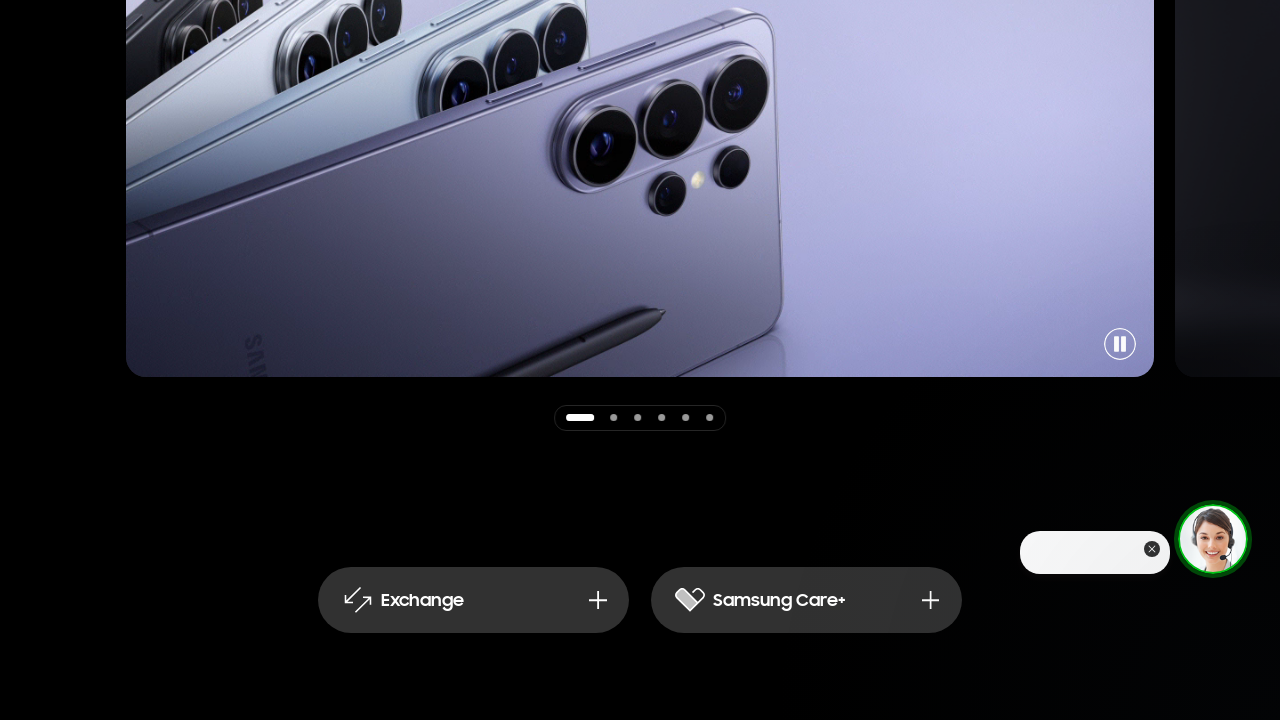

Waited 3 seconds before scrolling
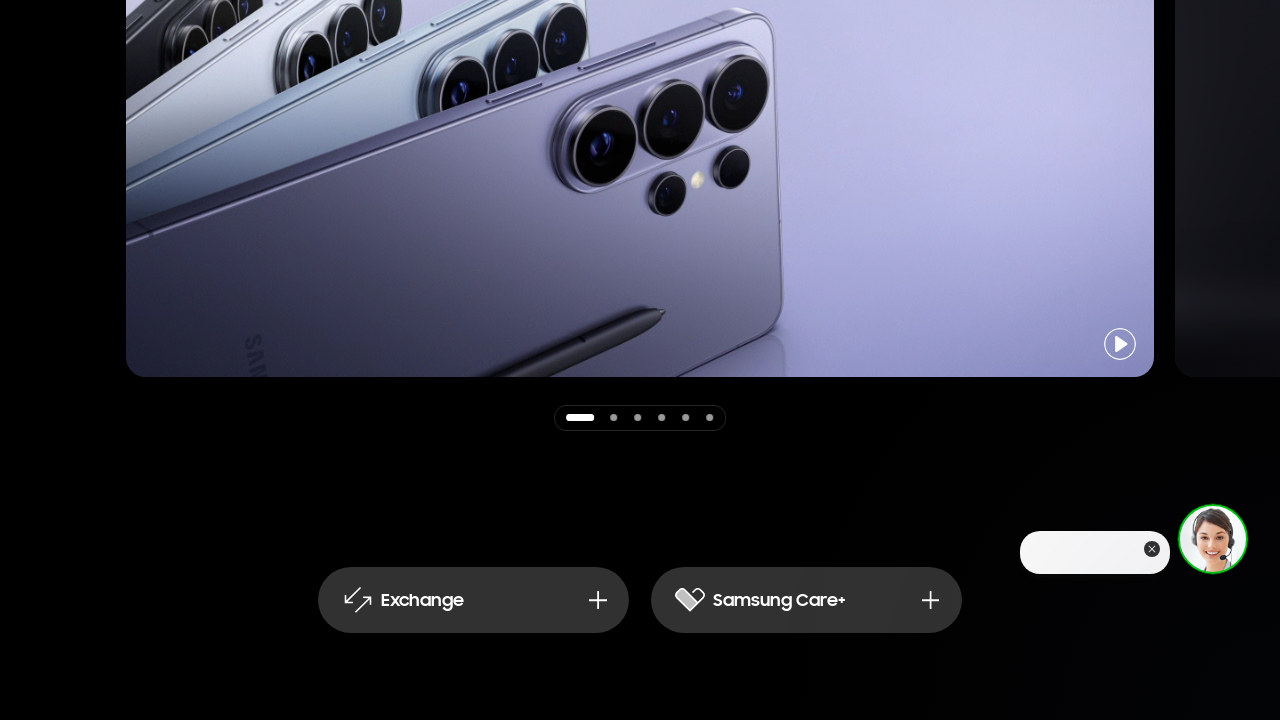

Scrolled down 500 pixels (scroll down iteration 4/4)
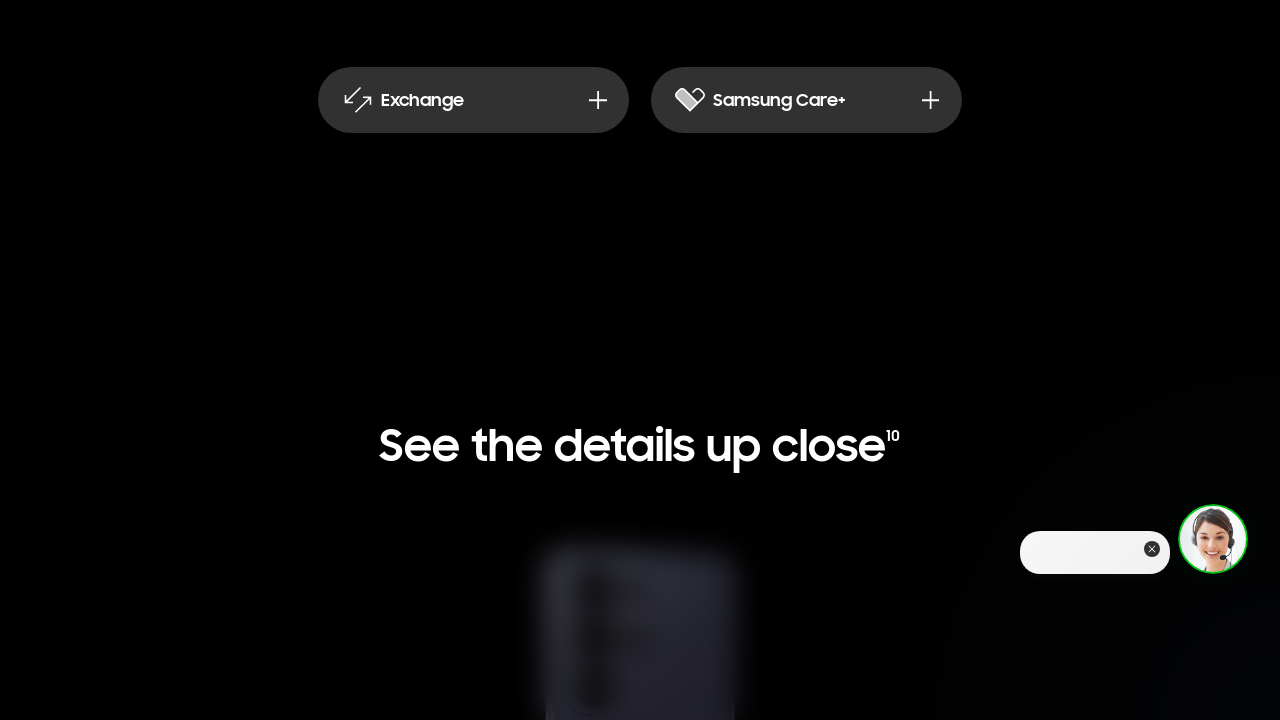

Waited 3 seconds before scrolling
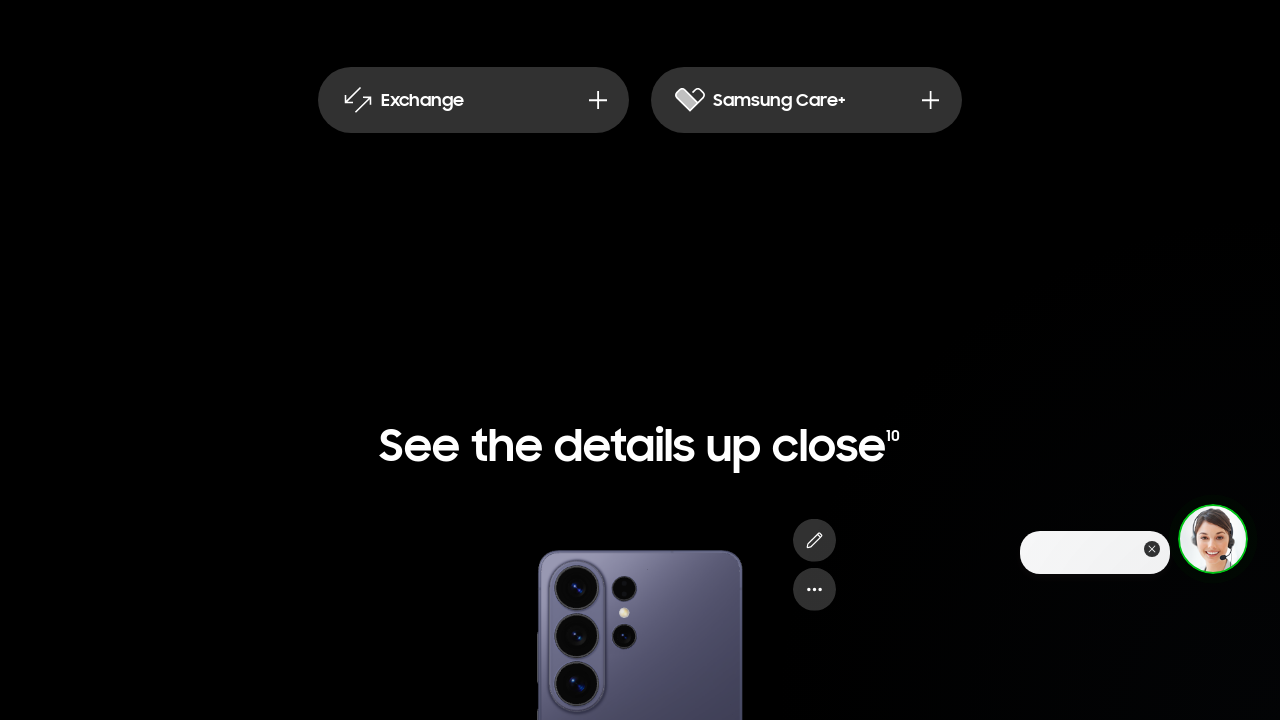

Scrolled up 400 pixels (scroll up iteration 1/5)
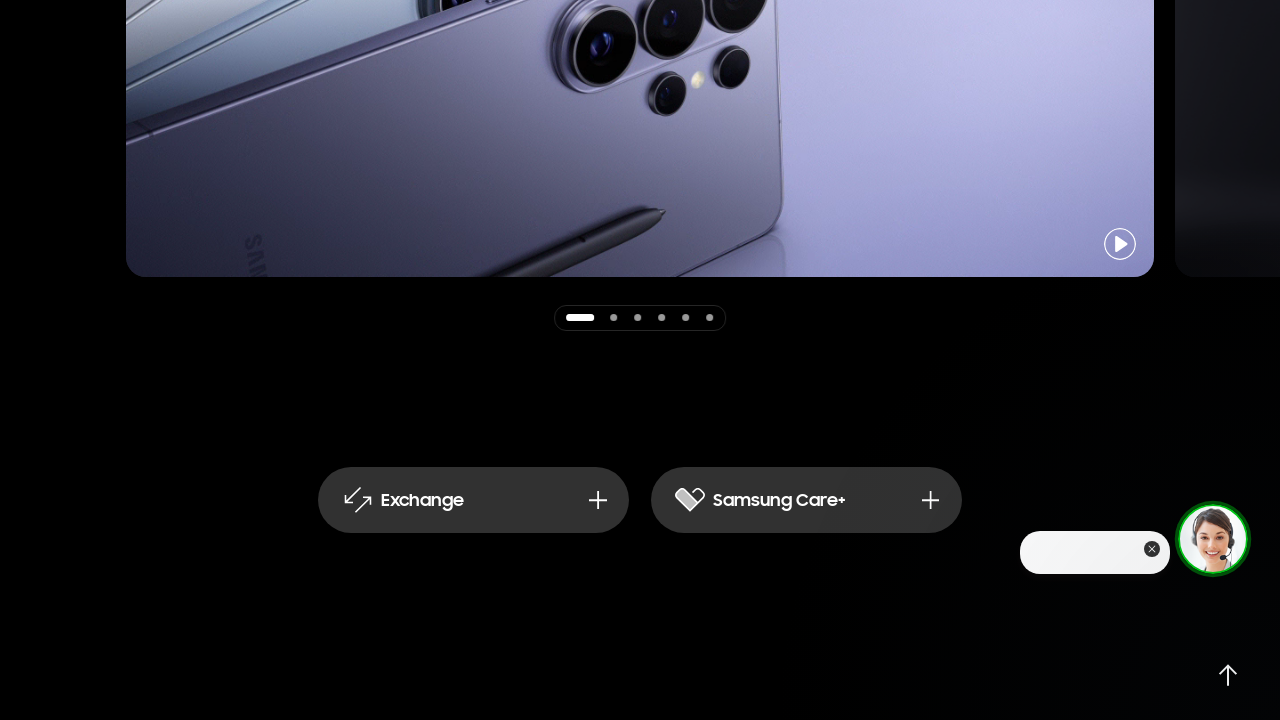

Waited 3 seconds before scrolling
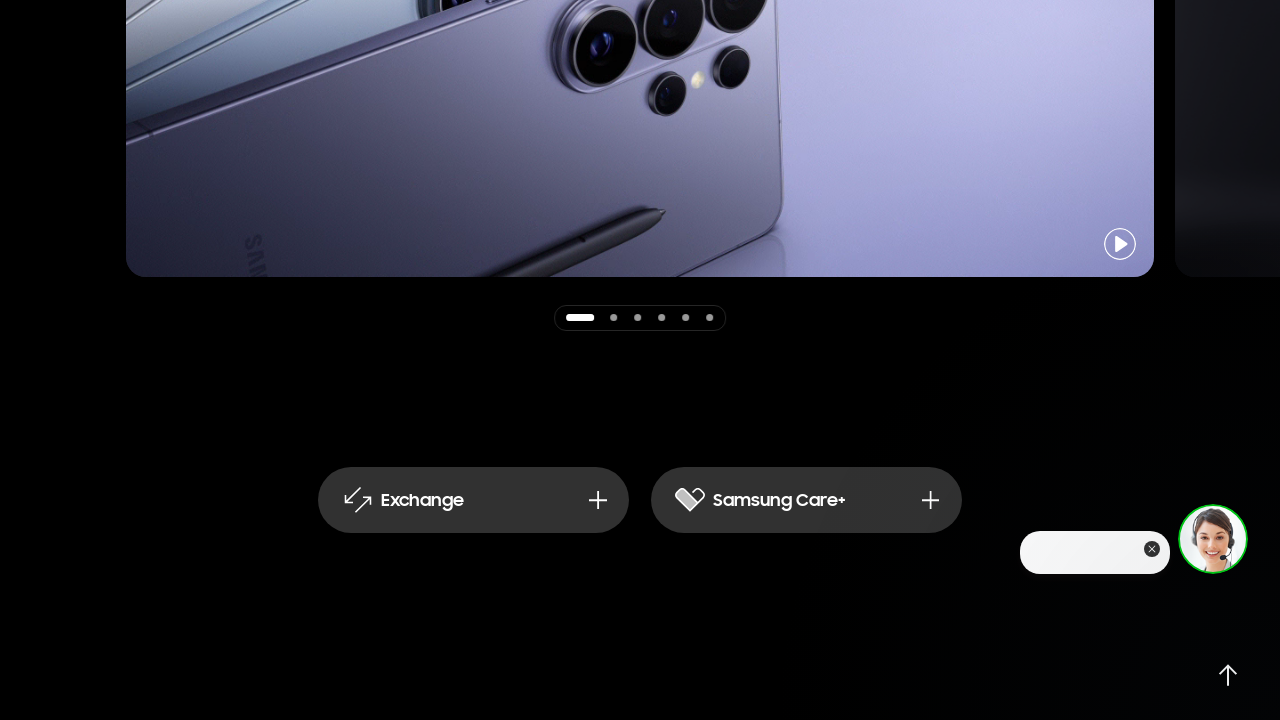

Scrolled up 400 pixels (scroll up iteration 2/5)
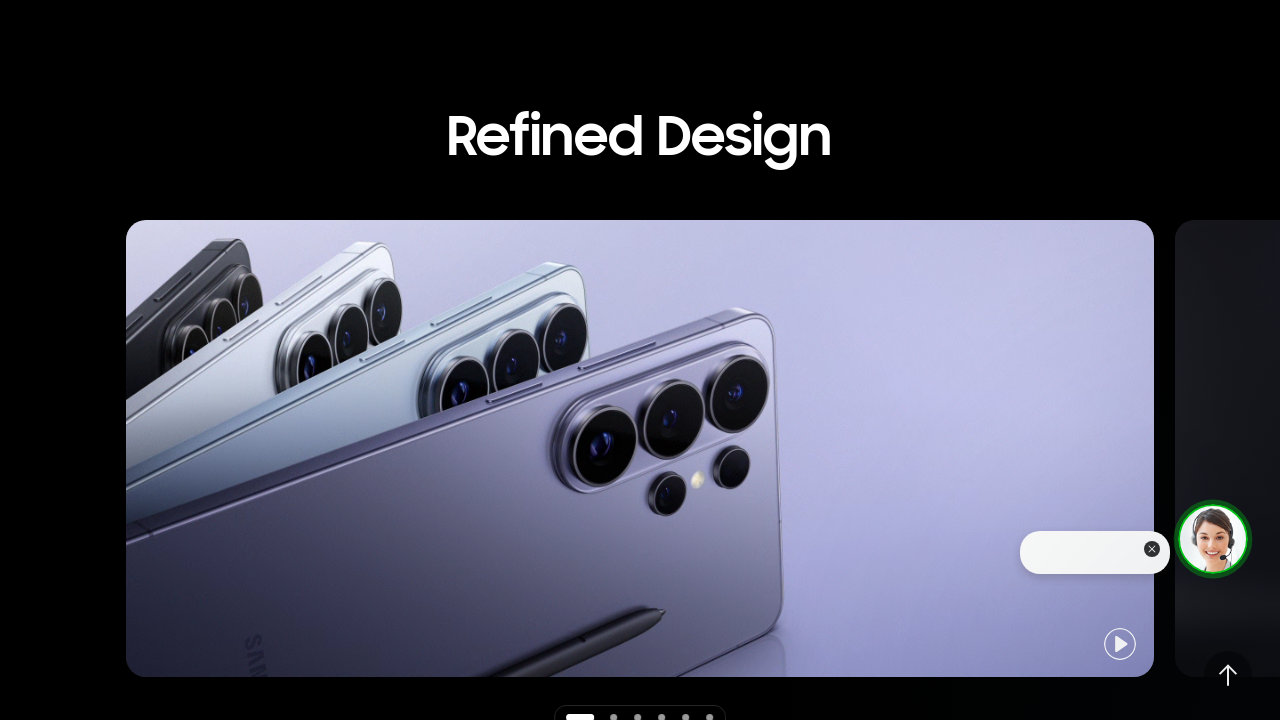

Waited 3 seconds before scrolling
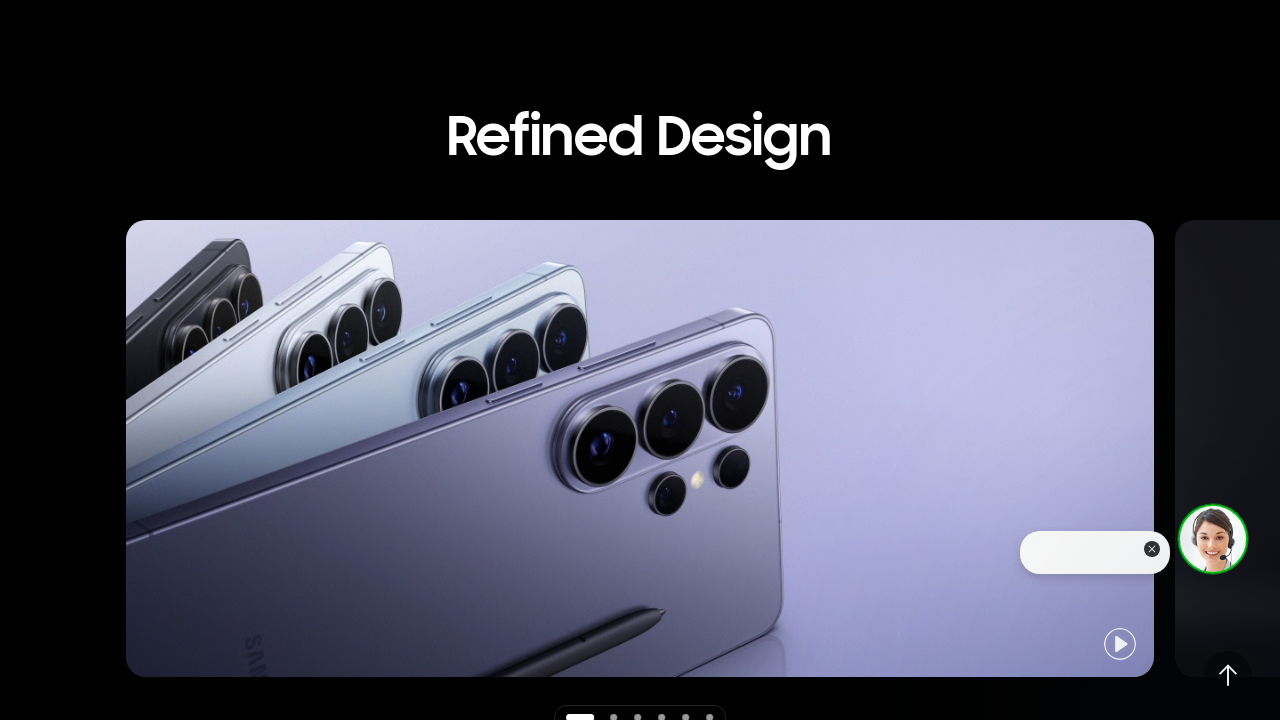

Scrolled up 400 pixels (scroll up iteration 3/5)
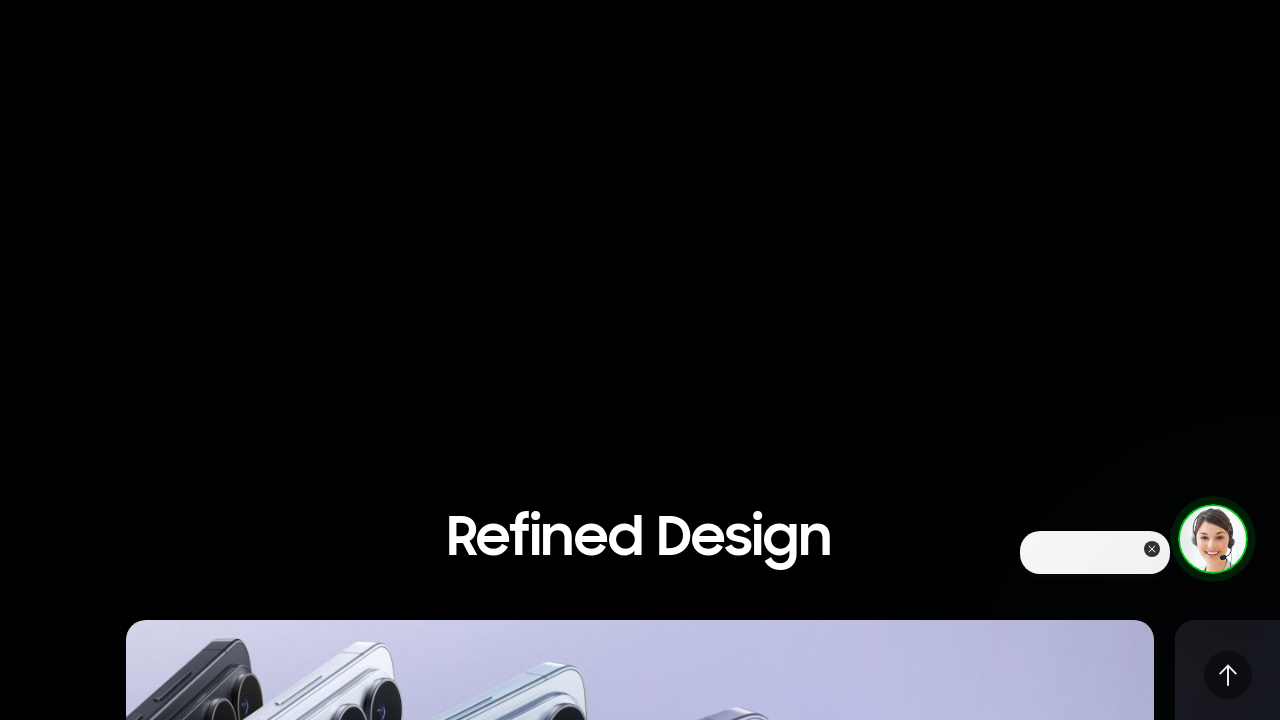

Waited 3 seconds before scrolling
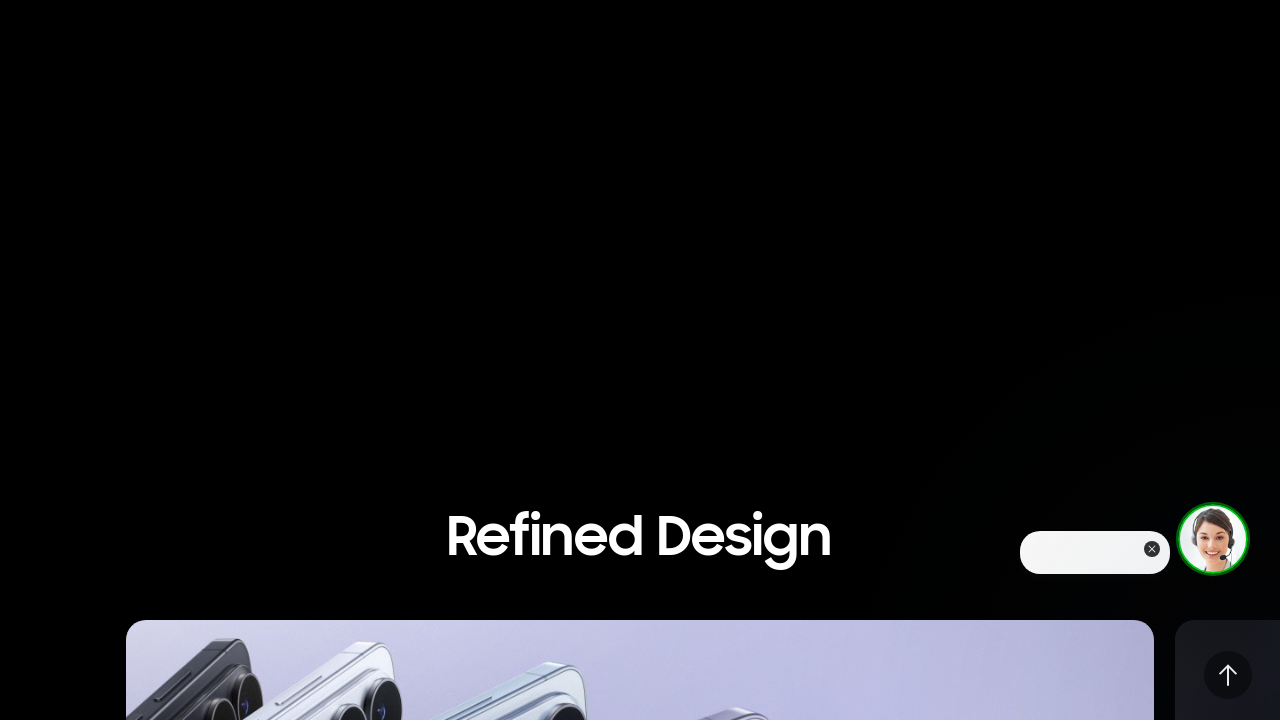

Scrolled up 400 pixels (scroll up iteration 4/5)
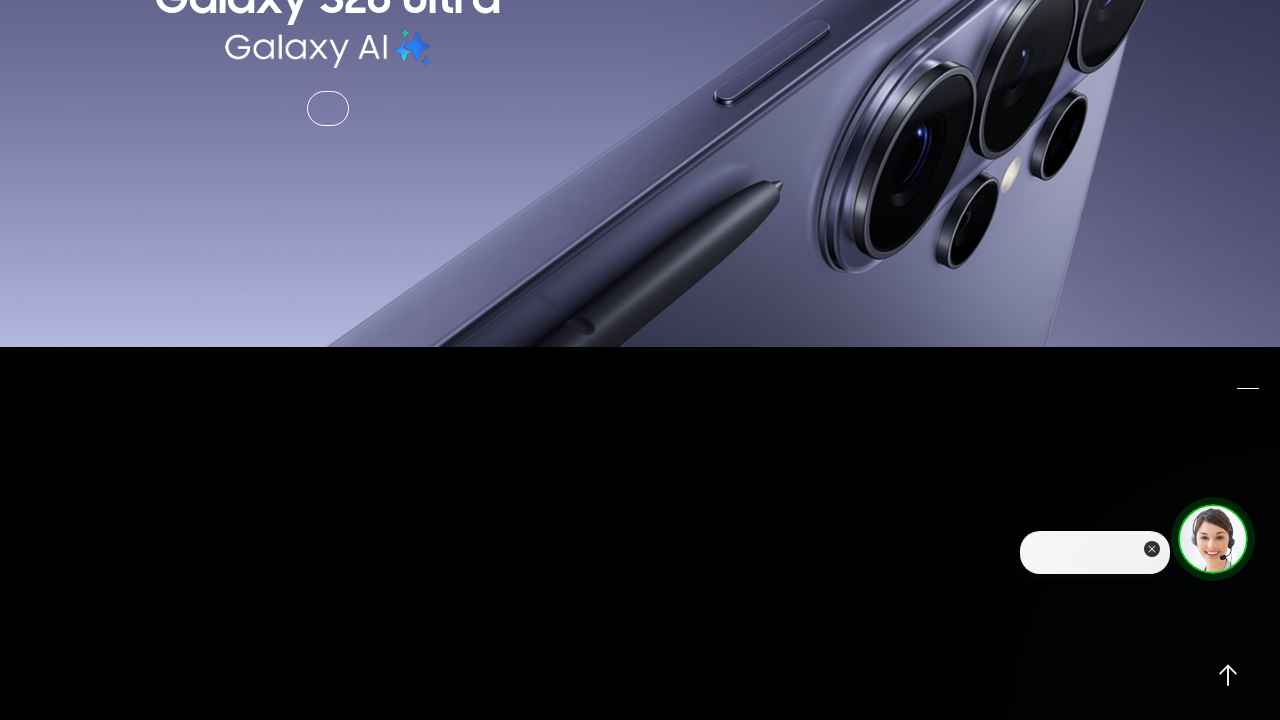

Waited 3 seconds before scrolling
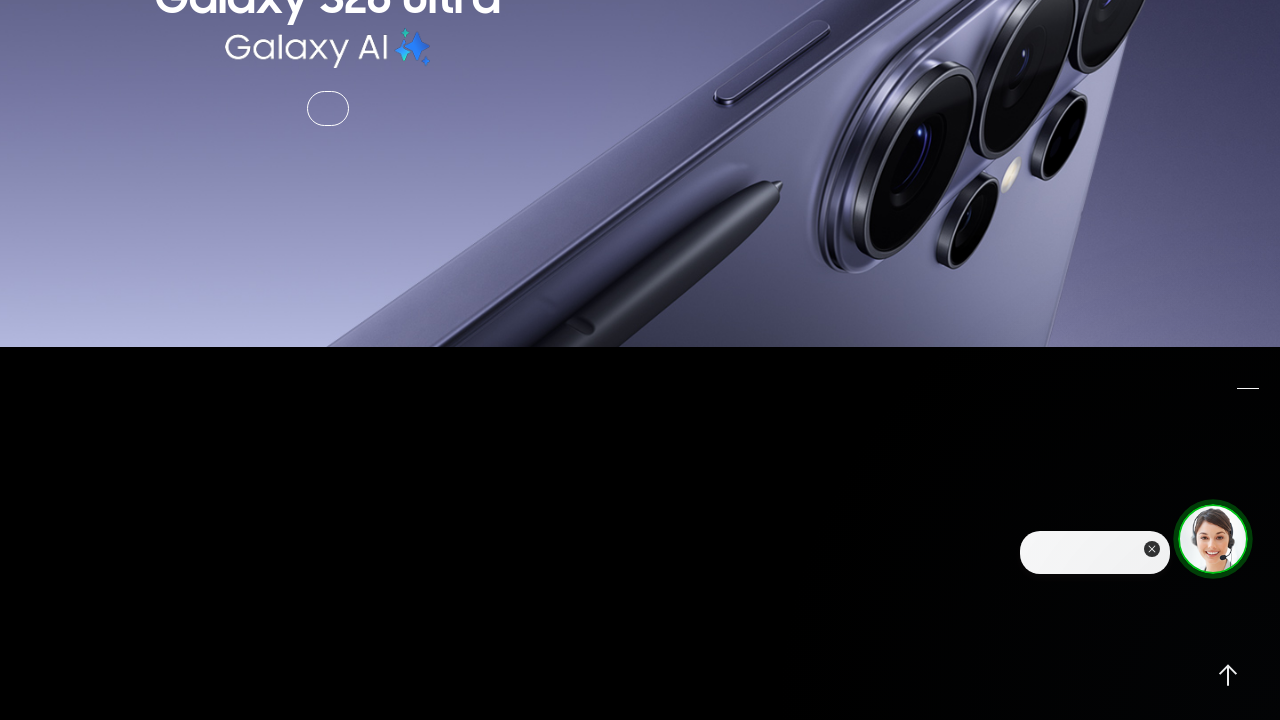

Scrolled up 400 pixels (scroll up iteration 5/5)
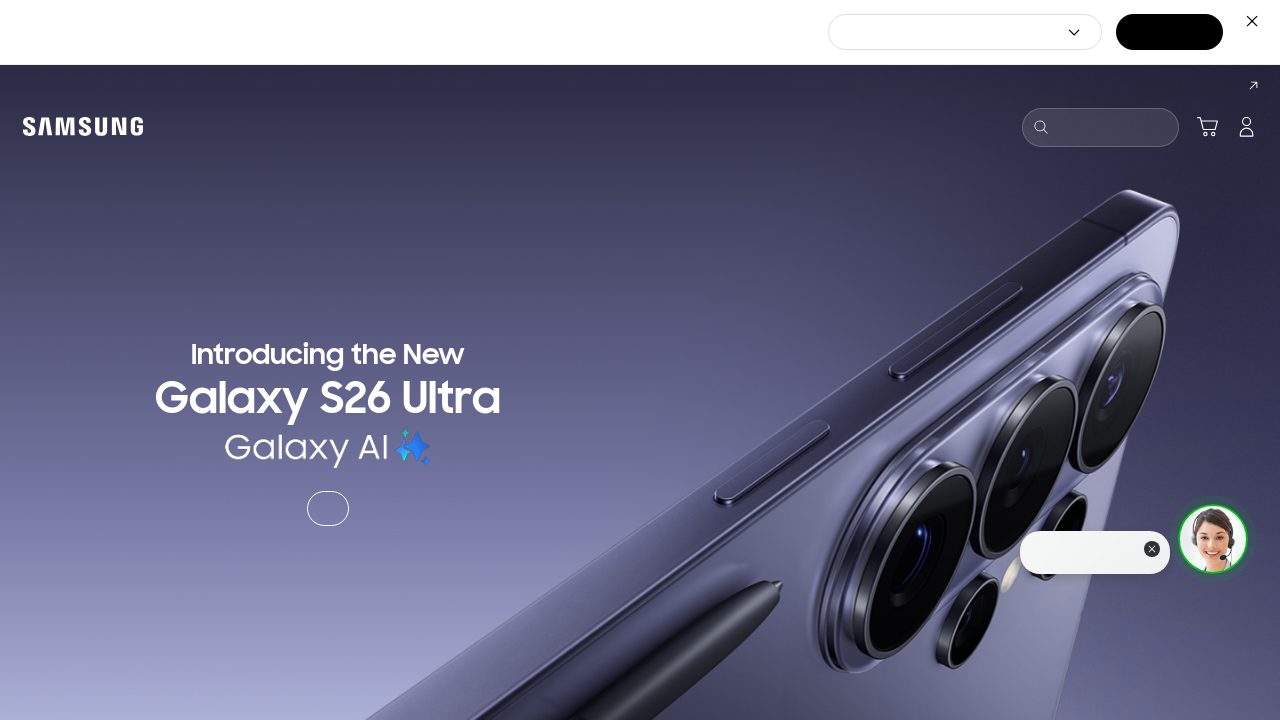

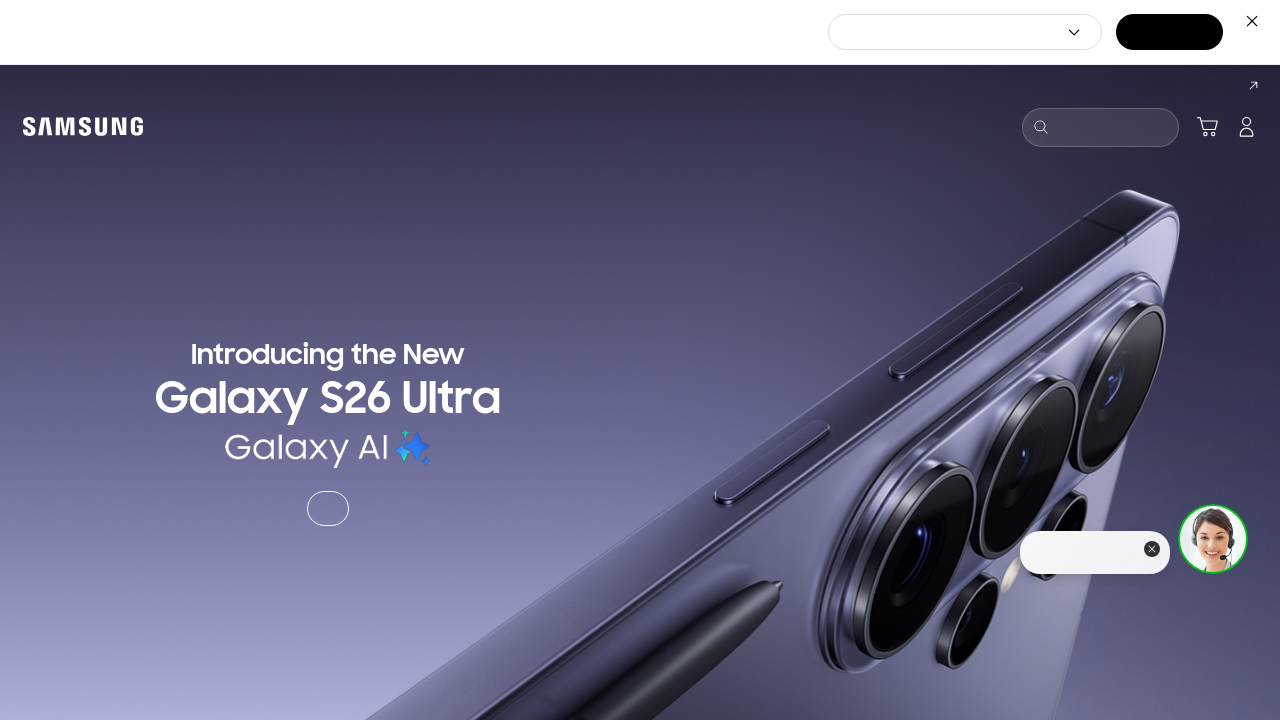